Tests drag and drop functionality on jQuery UI demo page by dragging an element into a droppable area within an iframe

Starting URL: https://jqueryui.com/

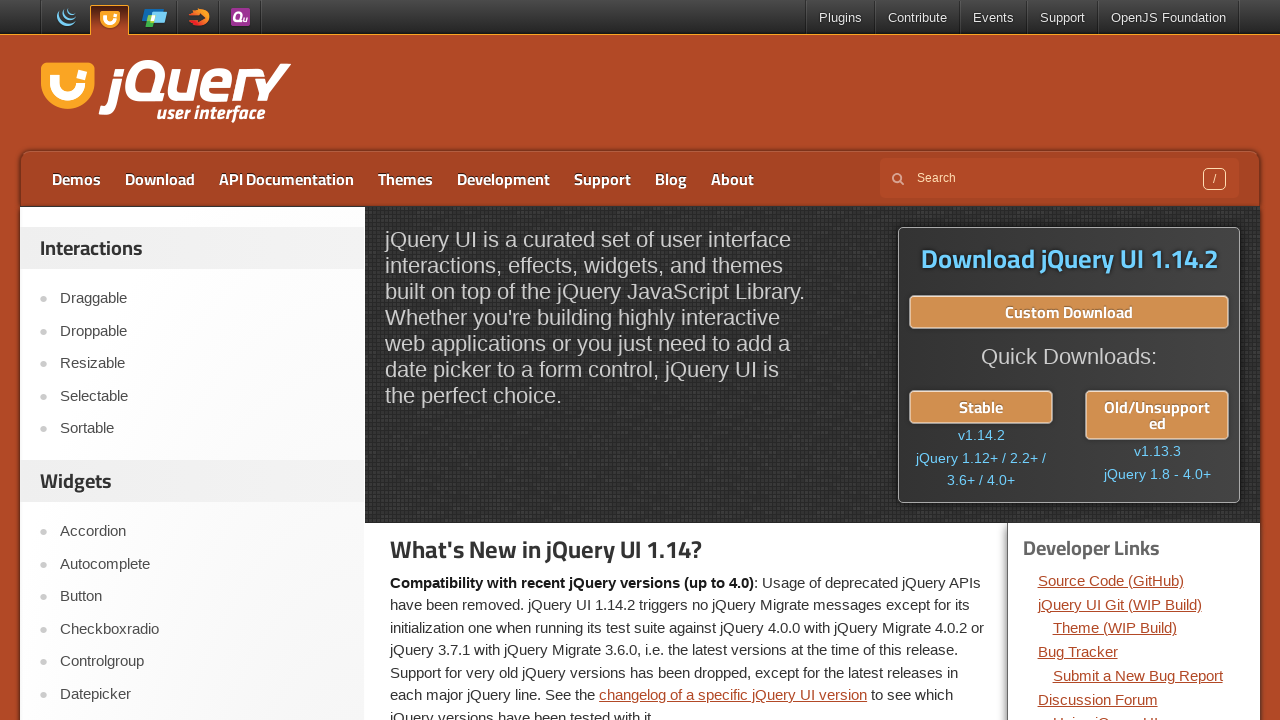

Clicked on the Droppable link to navigate to the demo at (202, 331) on text=Droppable
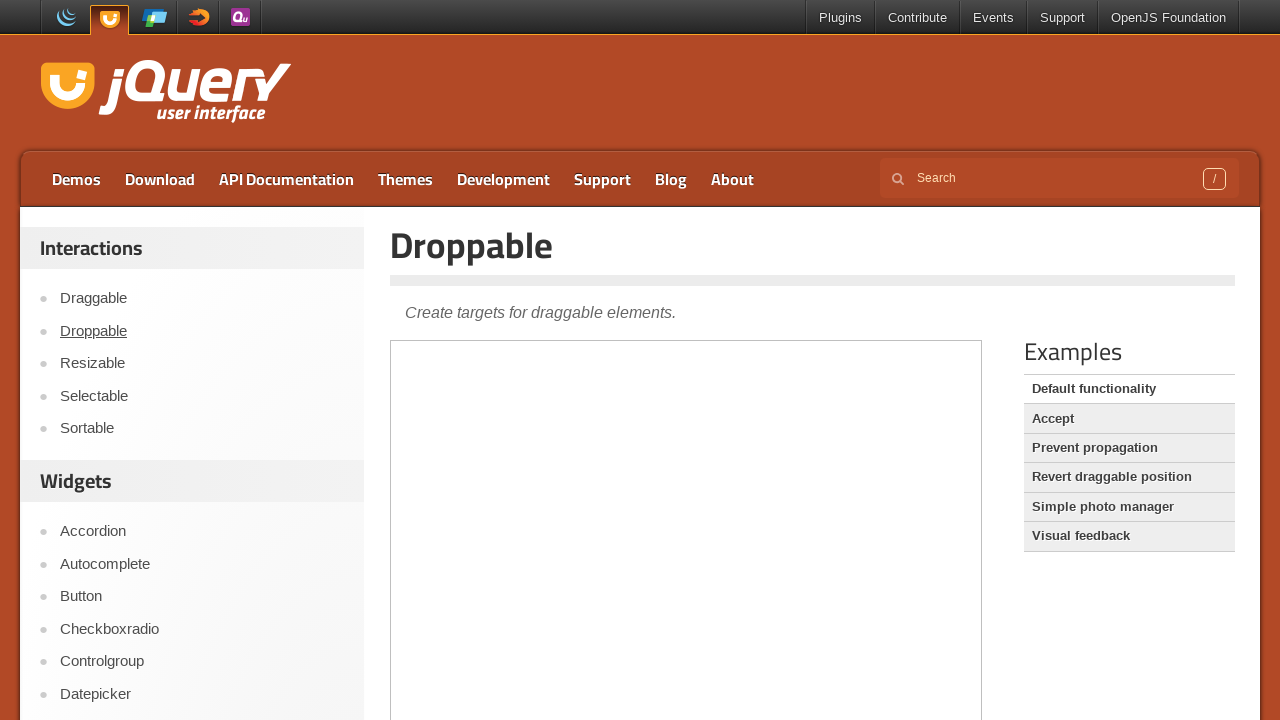

Waited for the demo-frame iframe to load
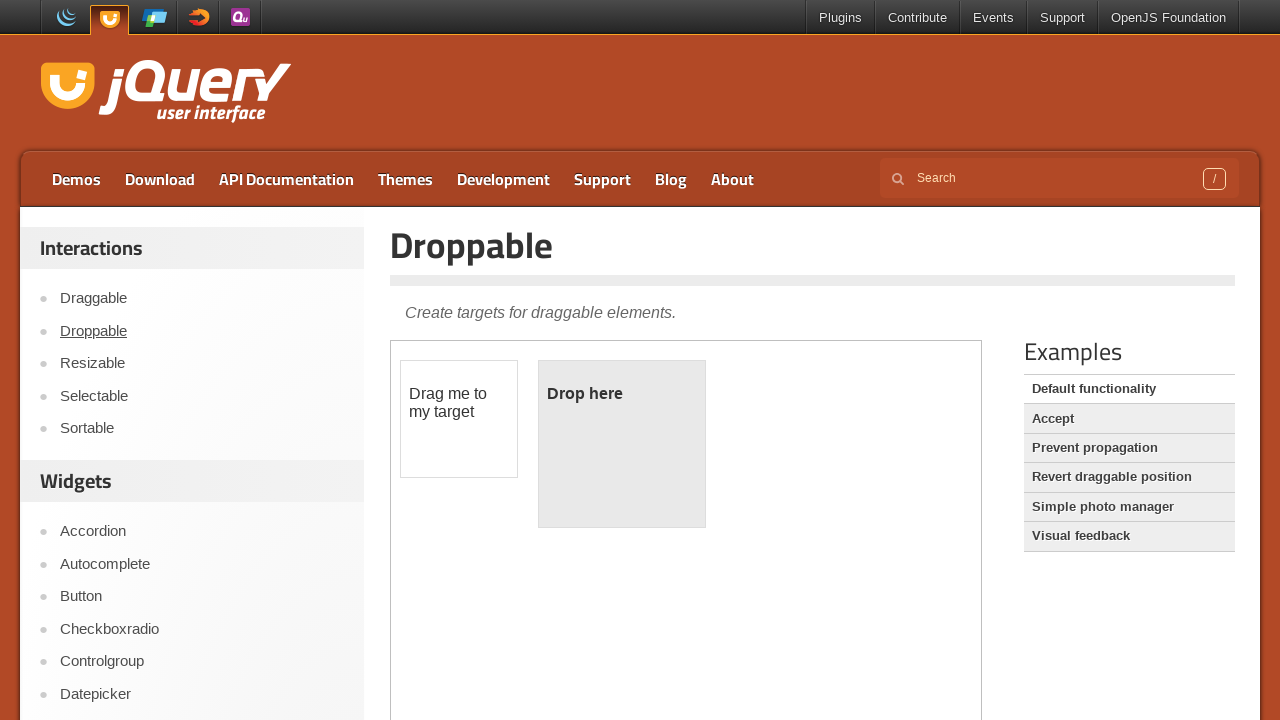

Located the demo-frame iframe
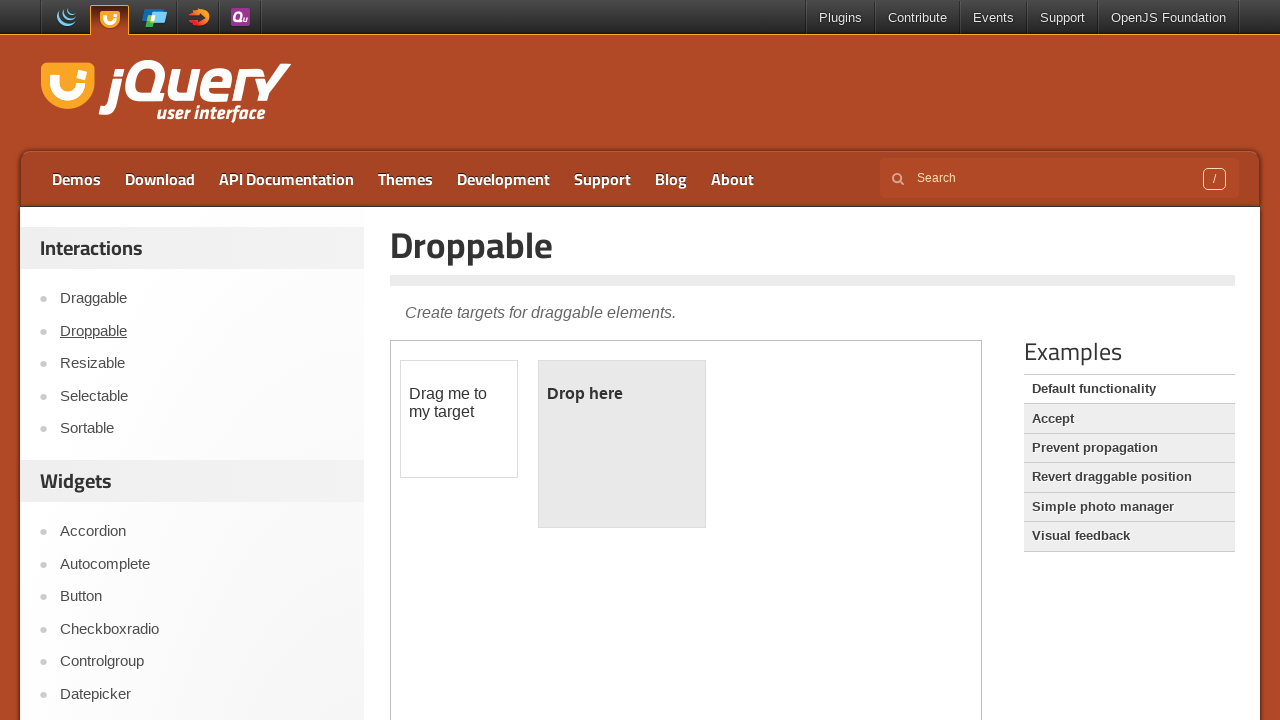

Located the draggable element within the iframe
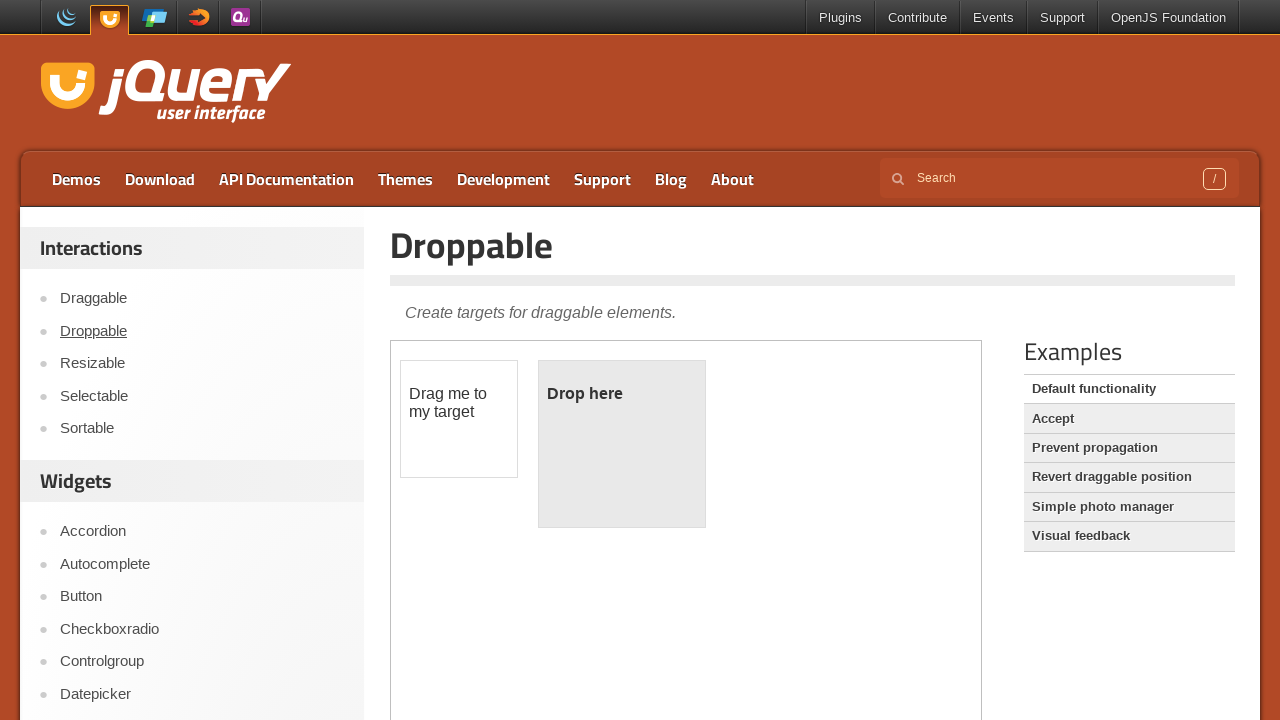

Located the droppable element within the iframe
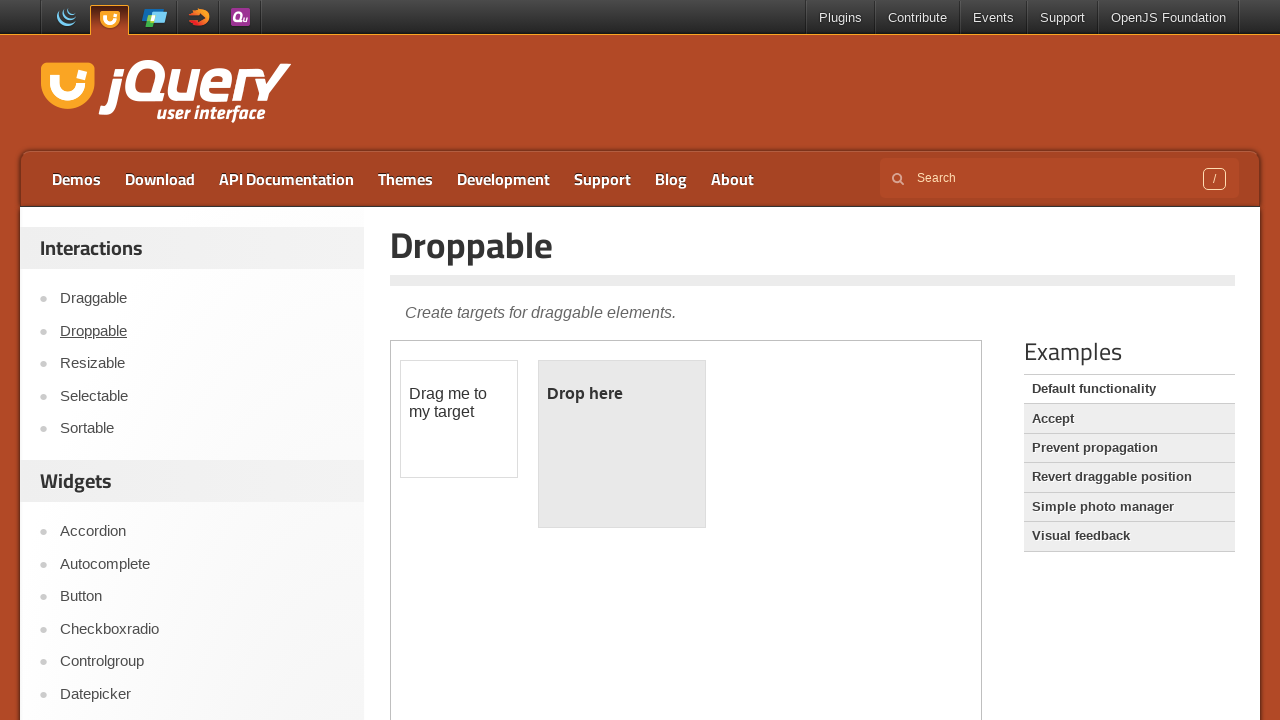

Performed drag and drop action - dragged element into droppable area at (622, 444)
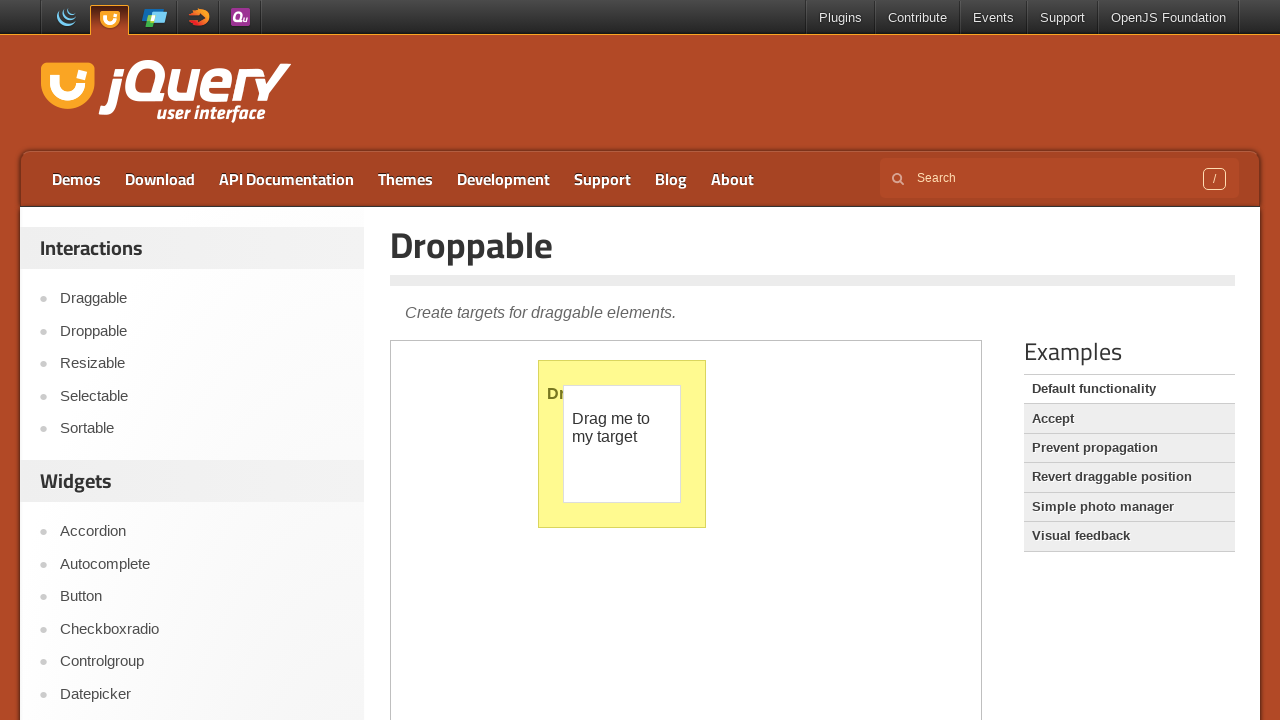

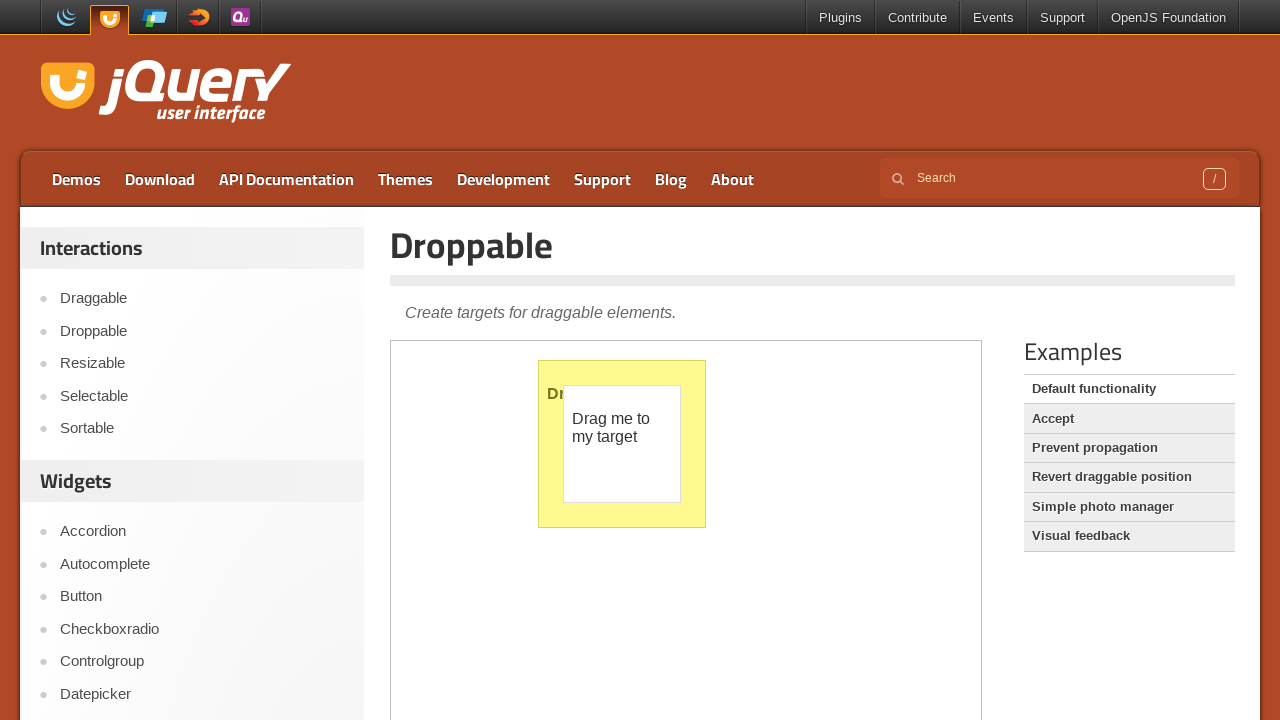